Demonstrates drag and drop action from draggable element to droppable element

Starting URL: https://crossbrowsertesting.github.io/drag-and-drop

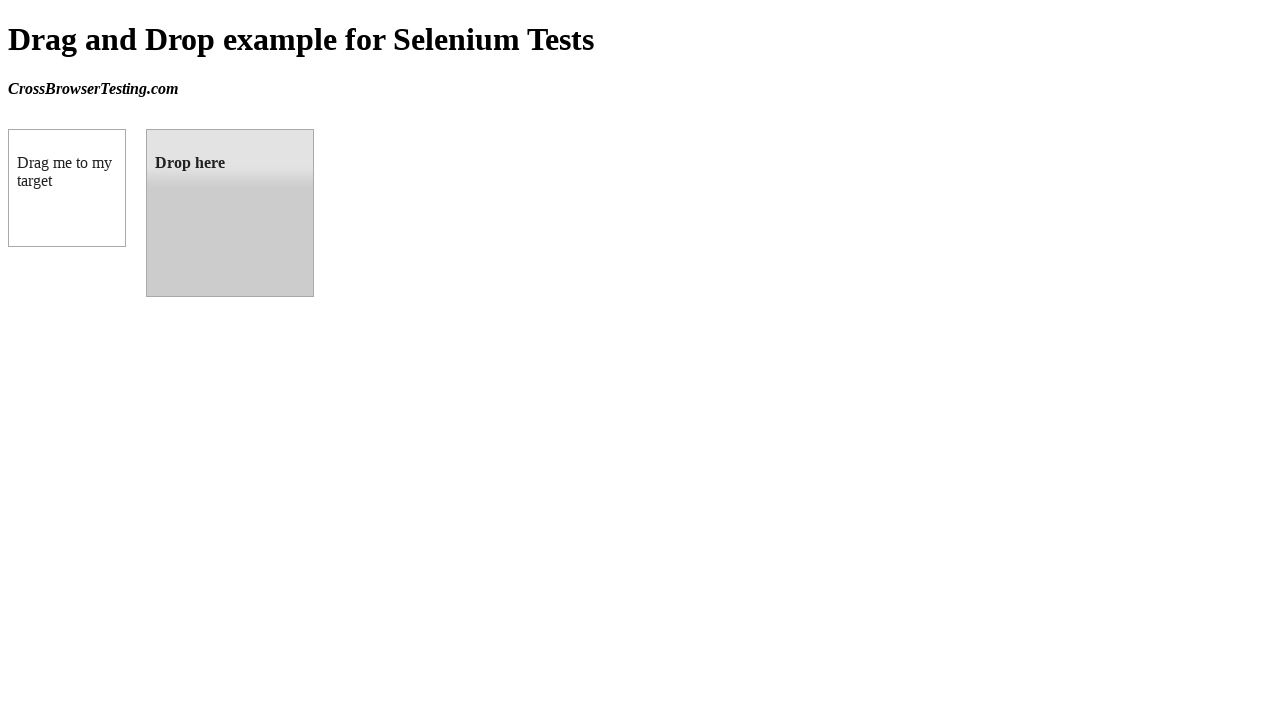

Navigated to drag and drop test page
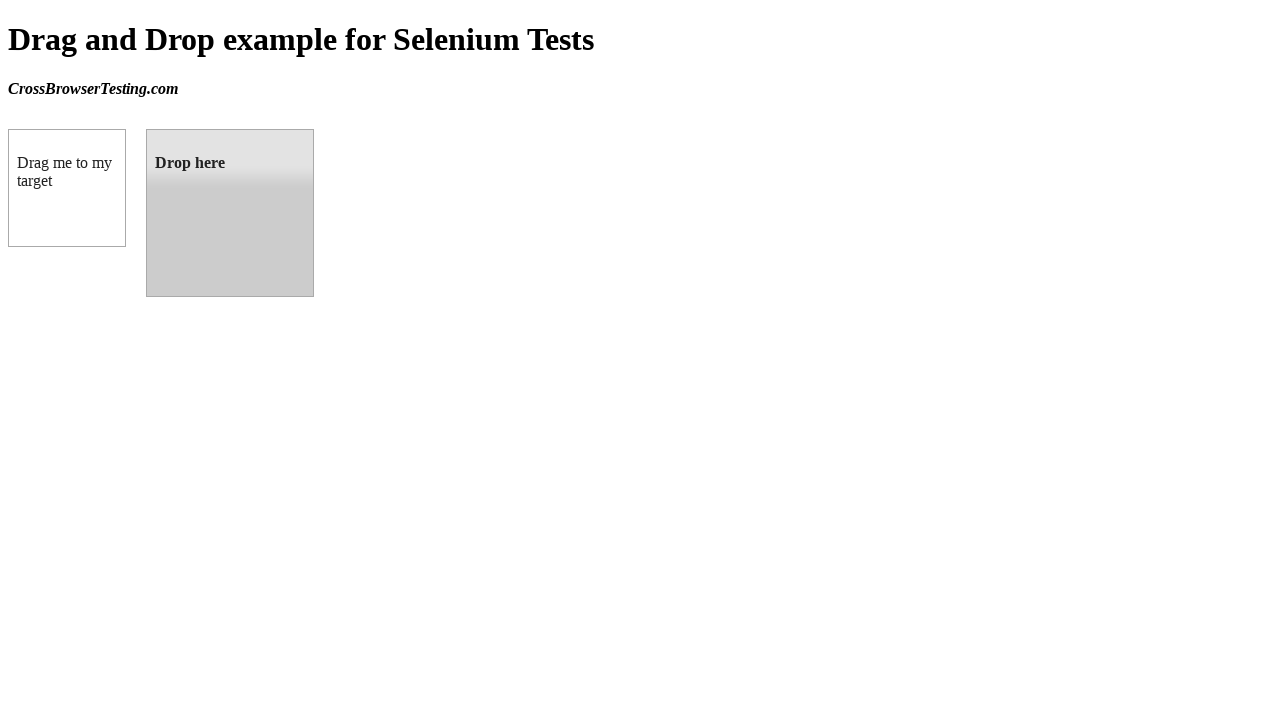

Located draggable element
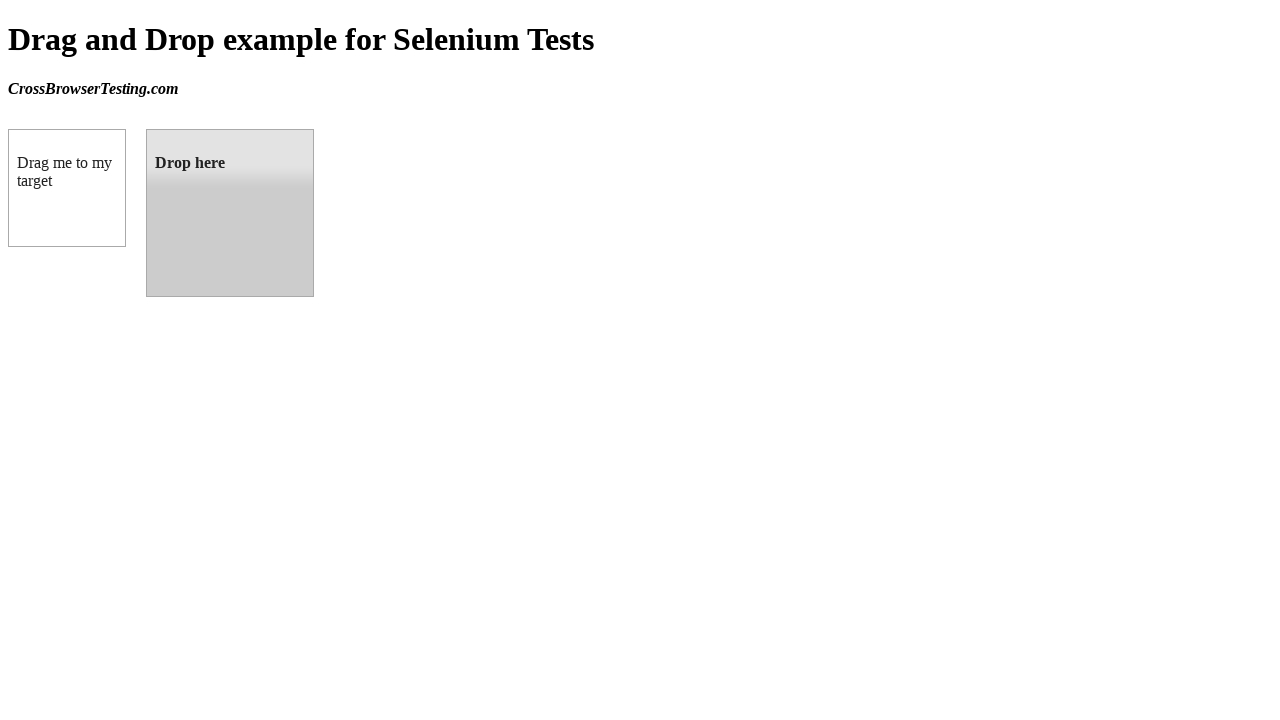

Located droppable element
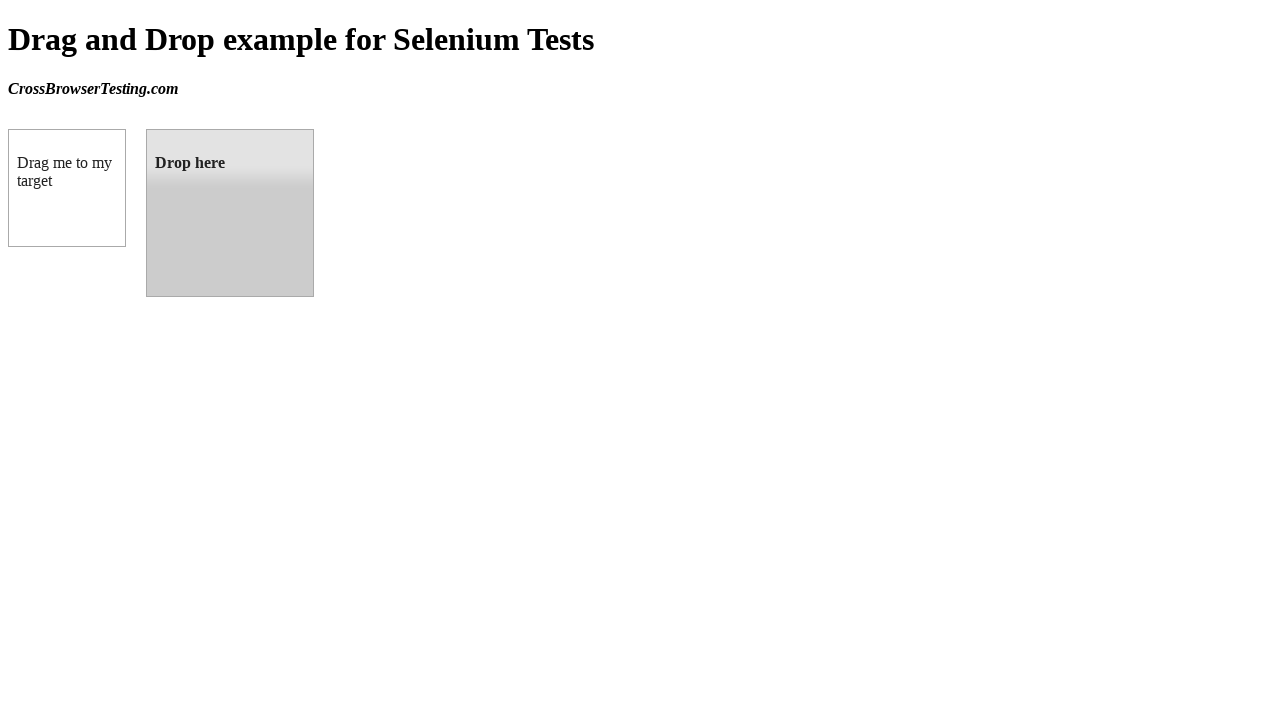

Performed drag and drop action from draggable element to droppable element at (230, 213)
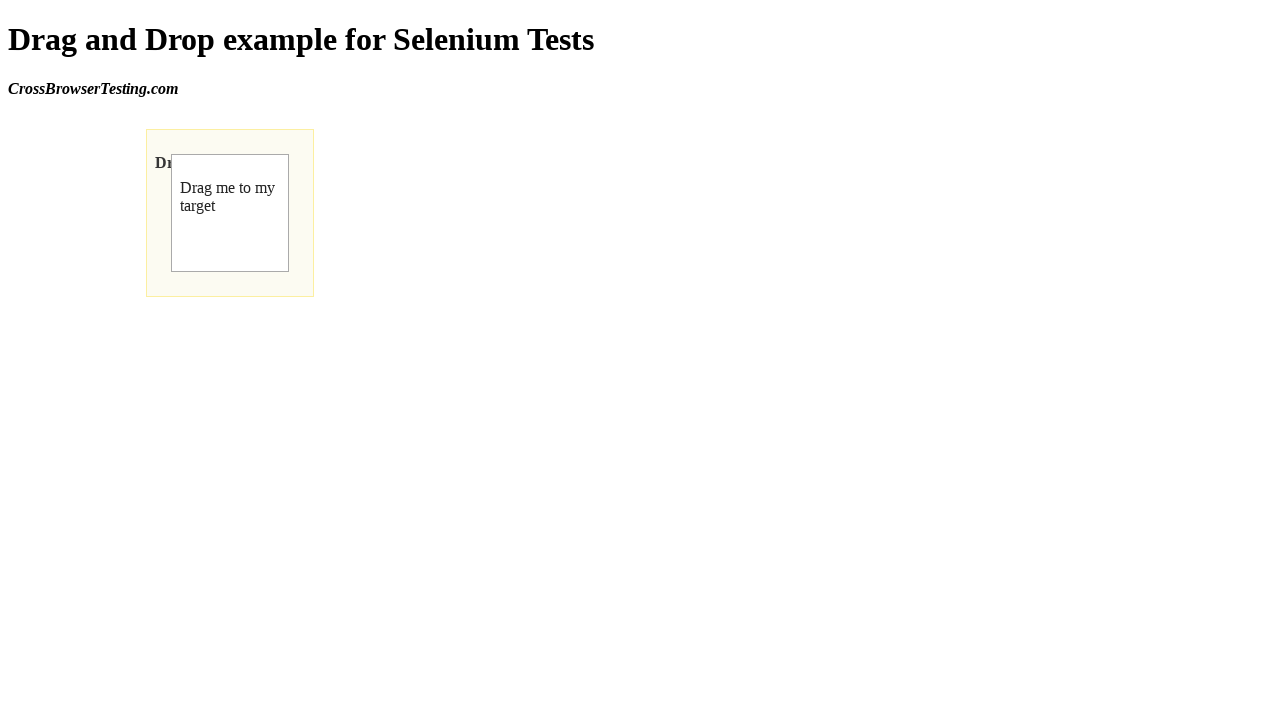

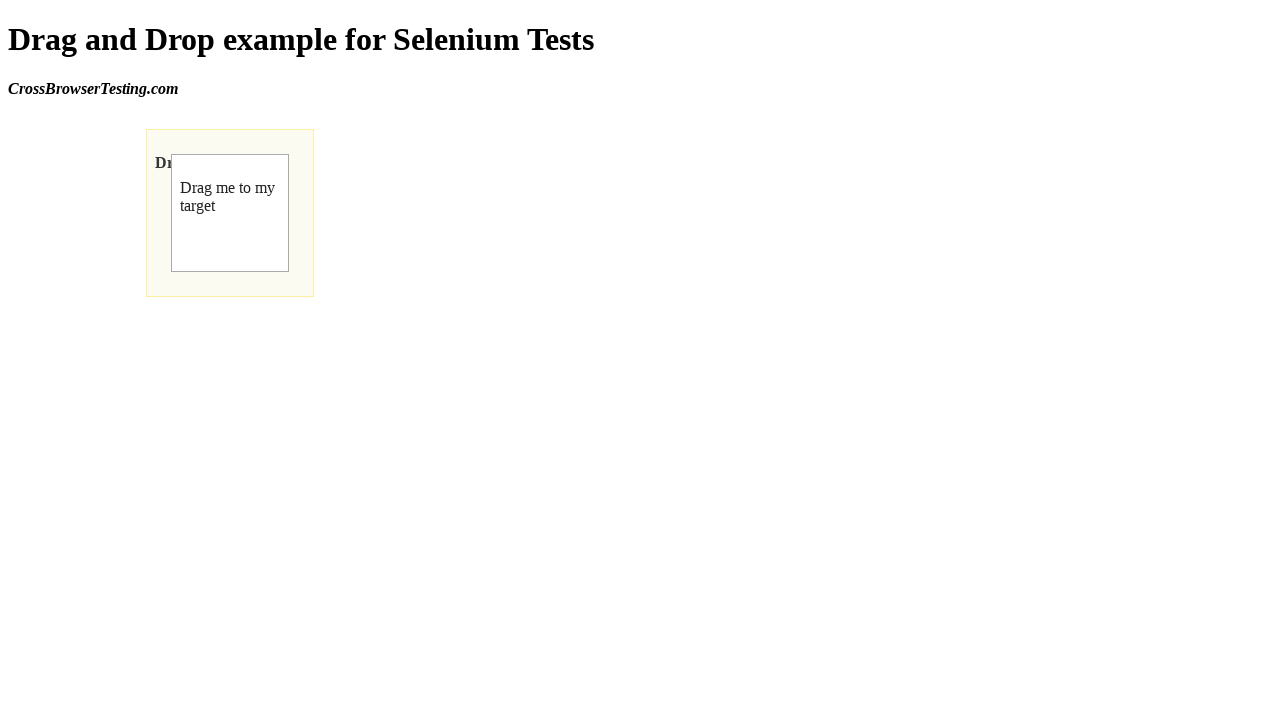